Tests the second fake modal dialog by clicking a button to trigger it and then dismissing it

Starting URL: https://testpages.herokuapp.com/styled/alerts/fake-alert-test.html

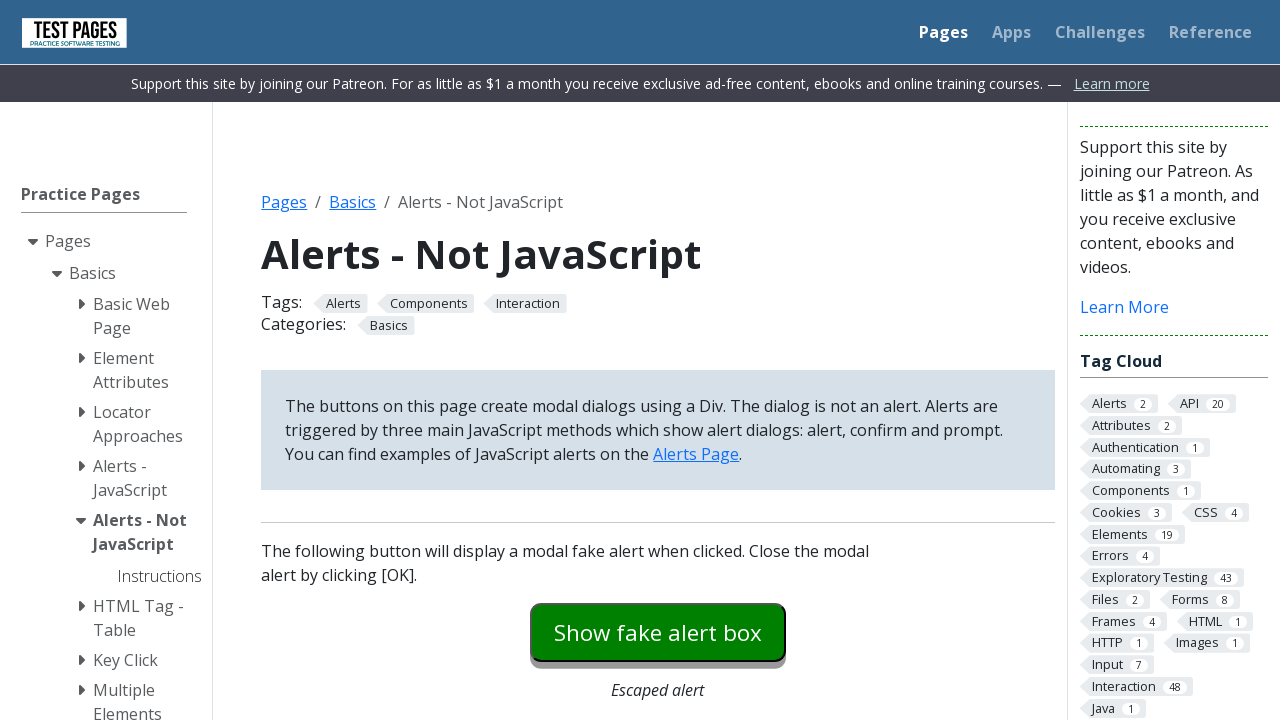

Clicked button to trigger second fake modal dialog at (658, 360) on #modaldialog
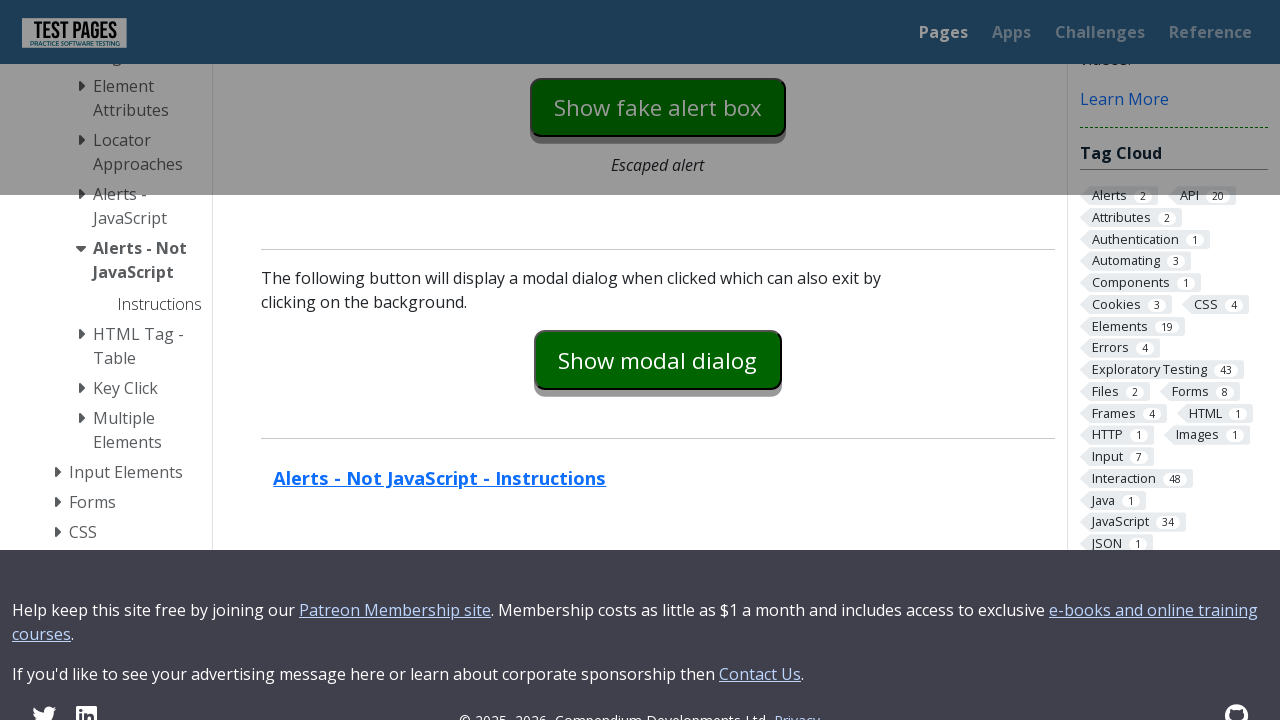

Waited for modal dialog to appear
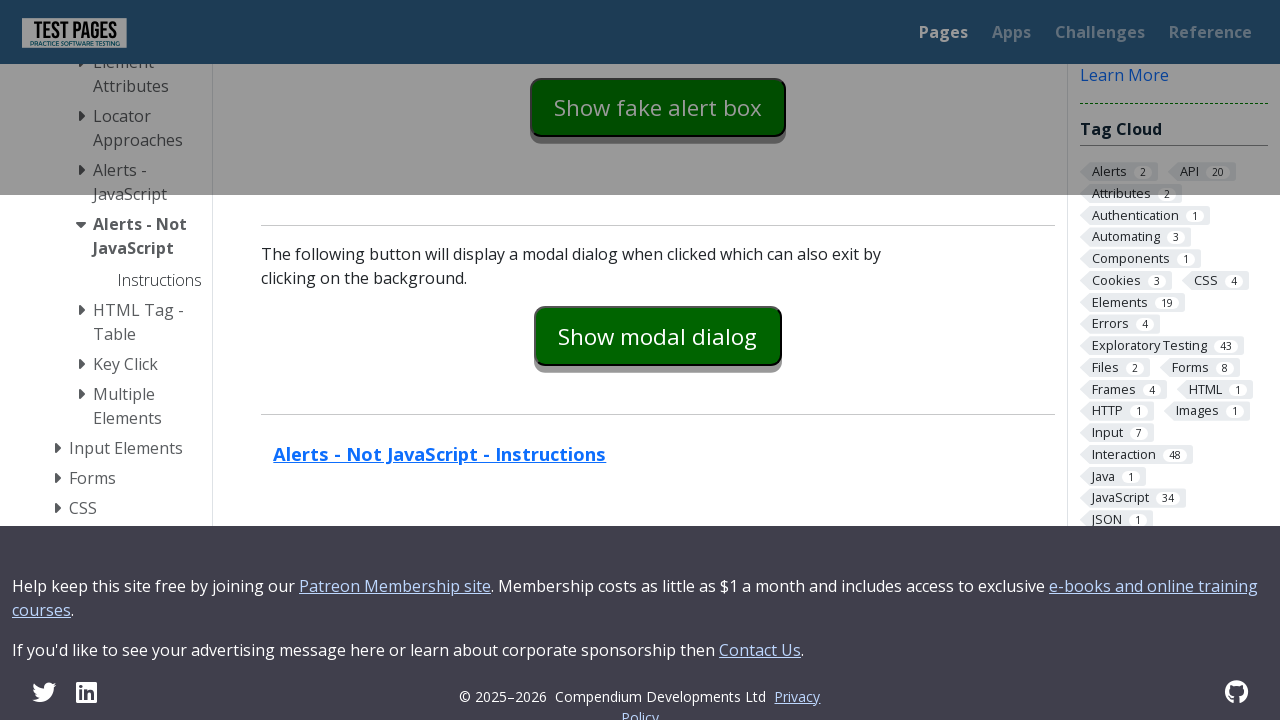

Clicked OK button to dismiss the modal dialog at (719, 361) on #dialog-ok
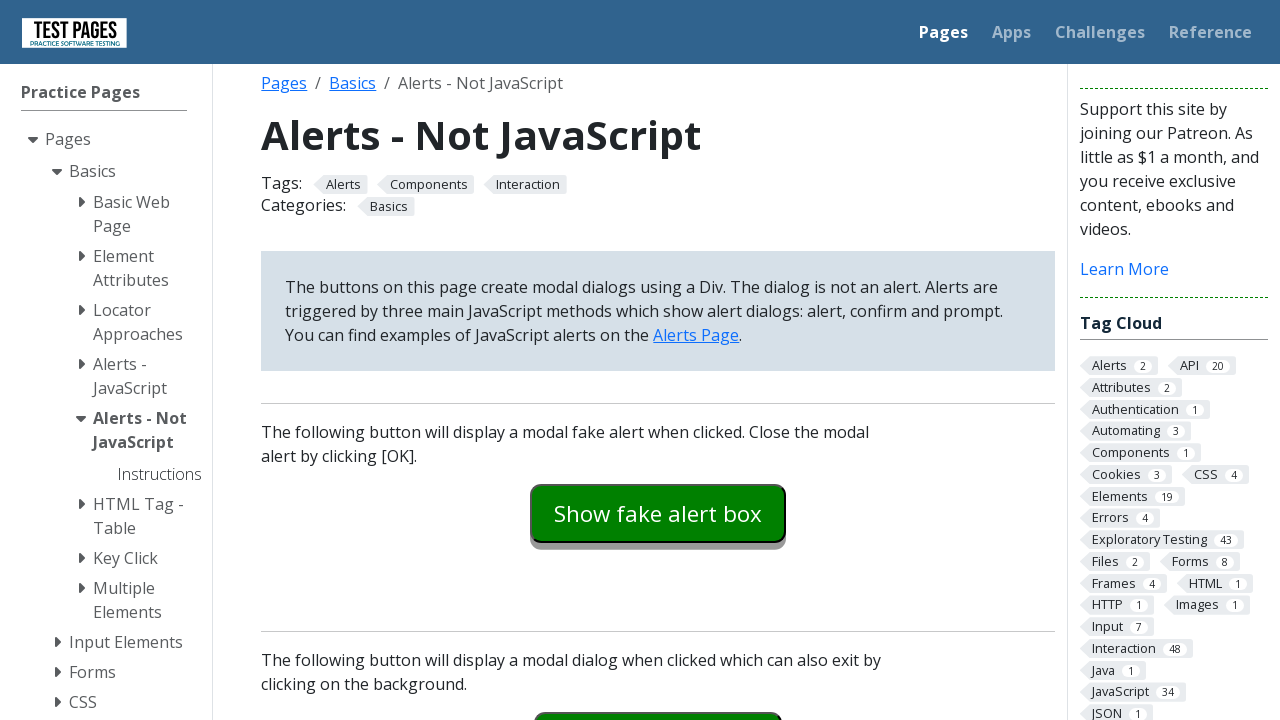

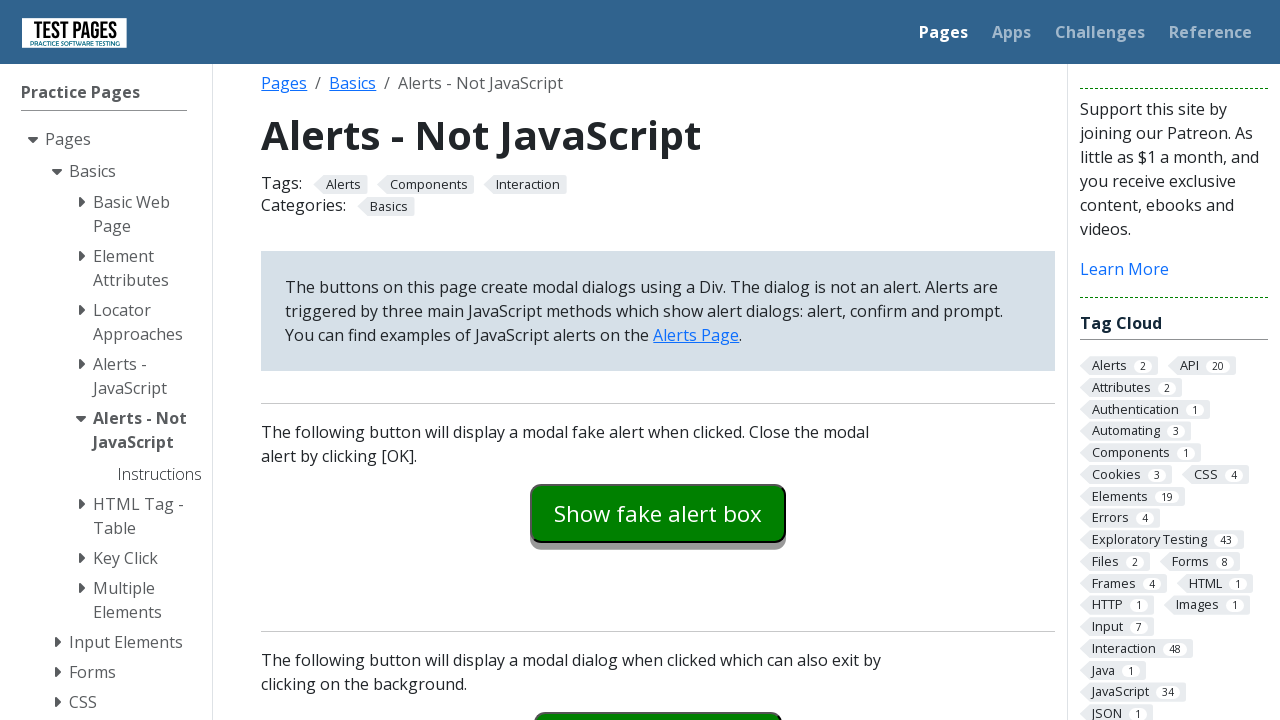